Tests menu navigation by hovering over a course browse dropdown, then hovering over Oracle submenu, and clicking on SQL Certification Training link.

Starting URL: http://greenstech.in/selenium-course-content.html

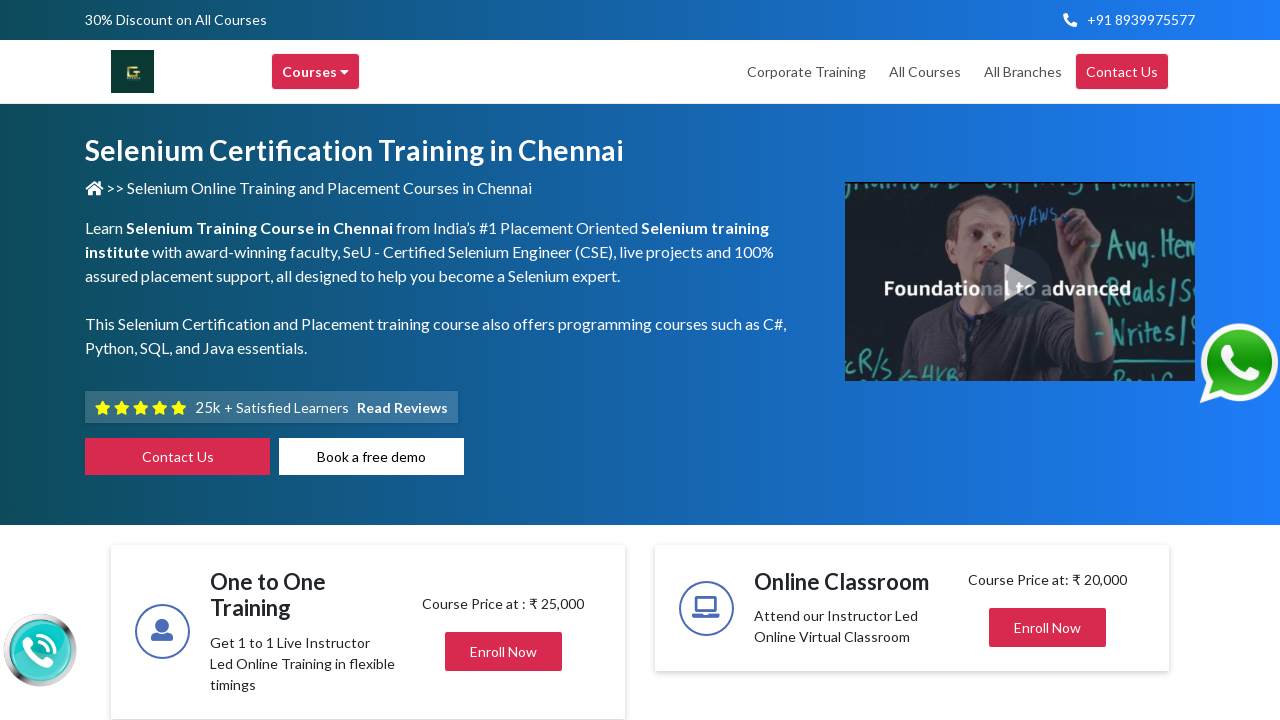

Navigated to Selenium course content page
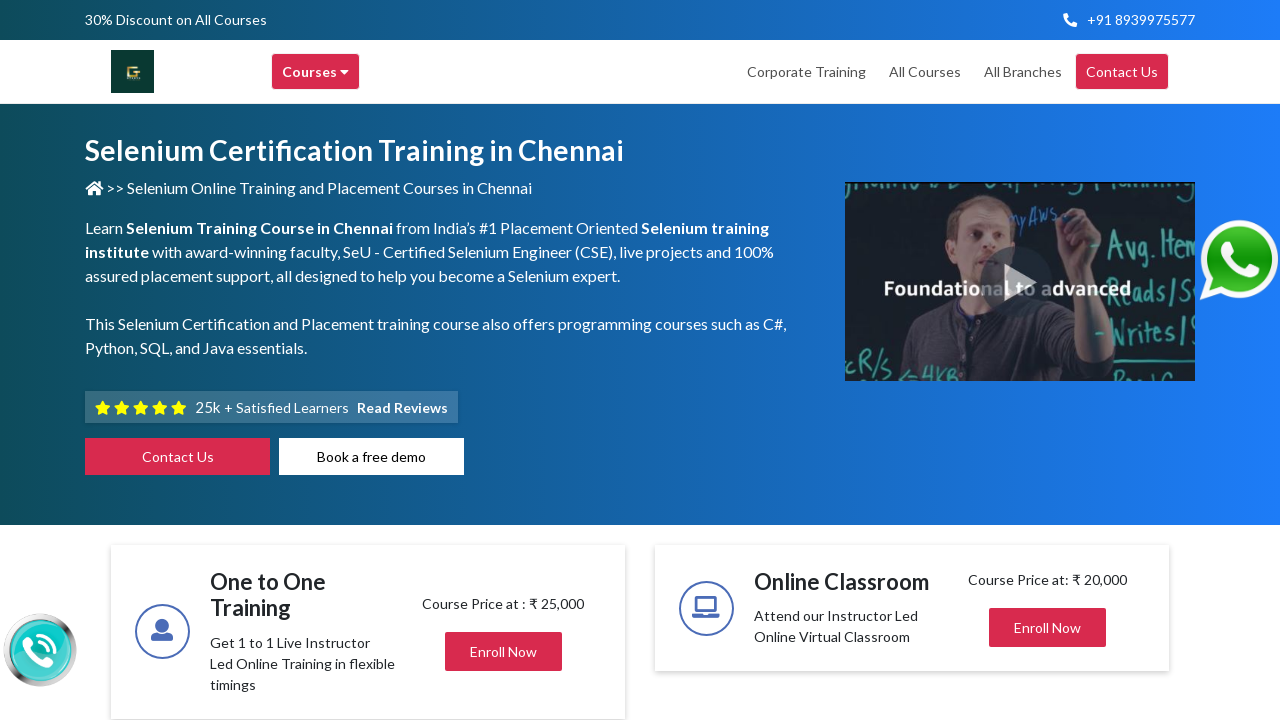

Hovered over Browse Courses header menu at (316, 72) on xpath=//div[@class='header-browse-greens']
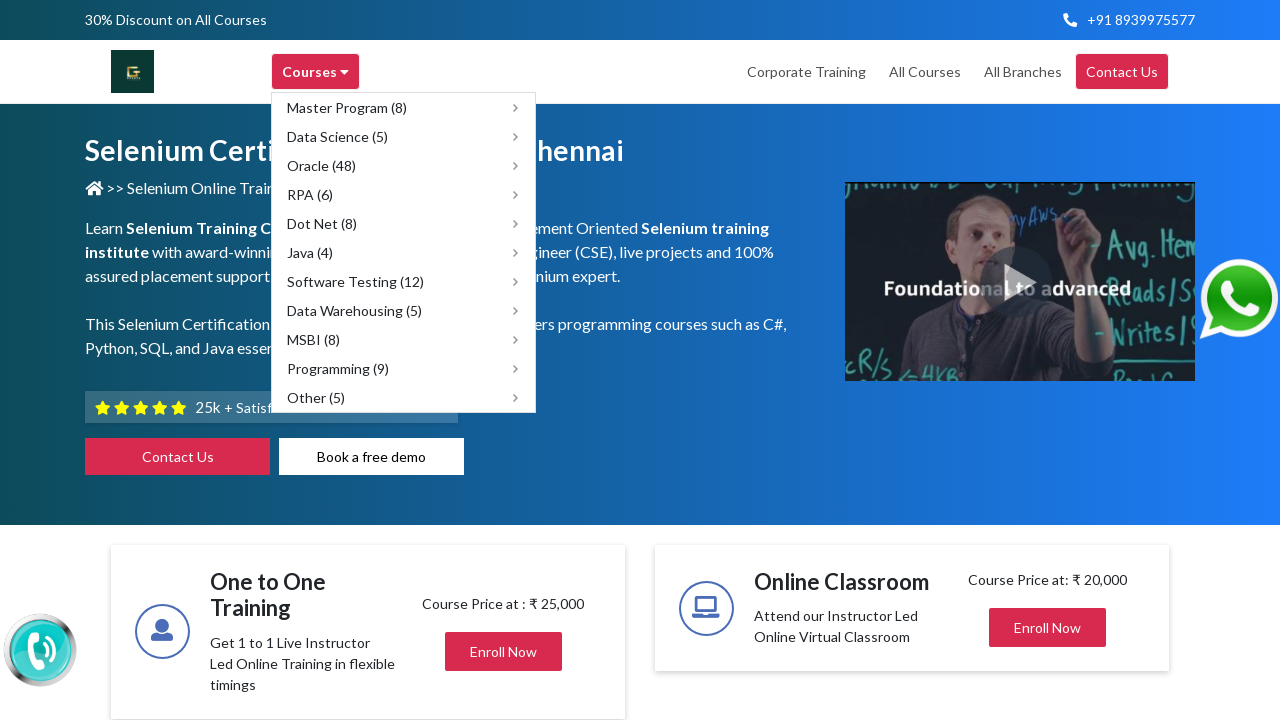

Hovered over Oracle submenu at (322, 166) on xpath=//span[text()='Oracle (48)']
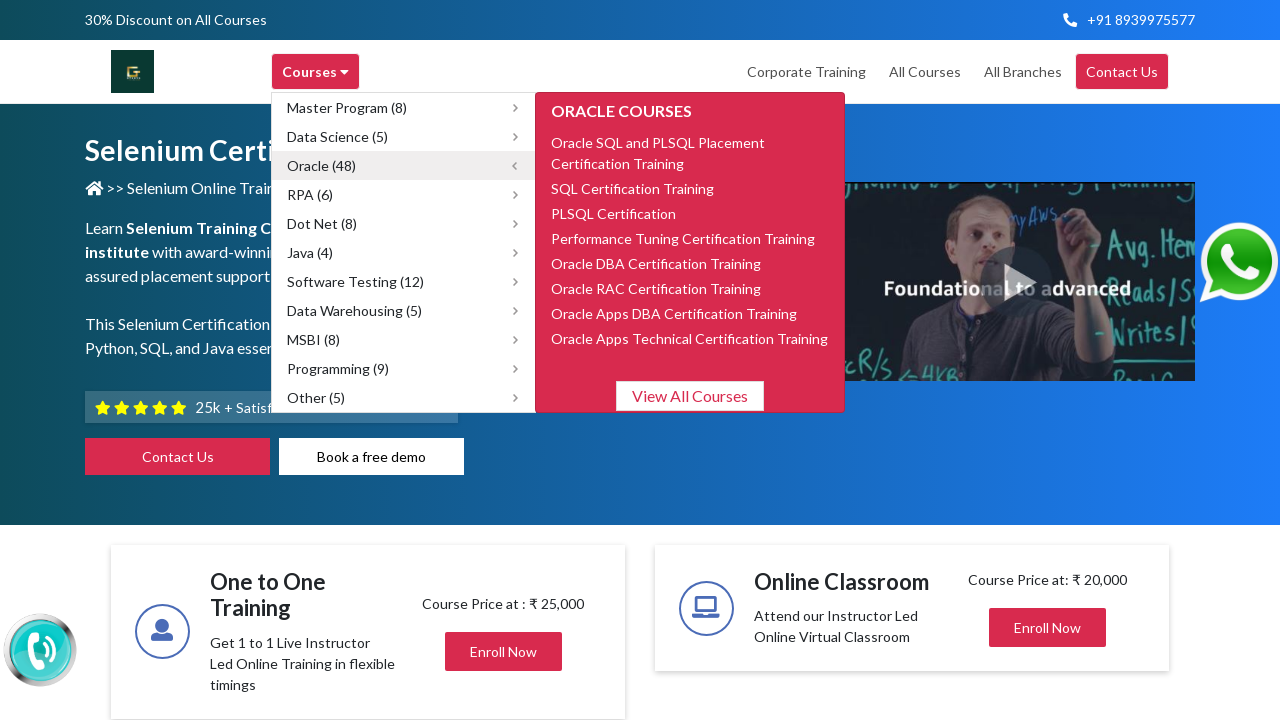

Clicked on SQL Certification Training link at (632, 188) on xpath=//span[text()='SQL Certification Training']
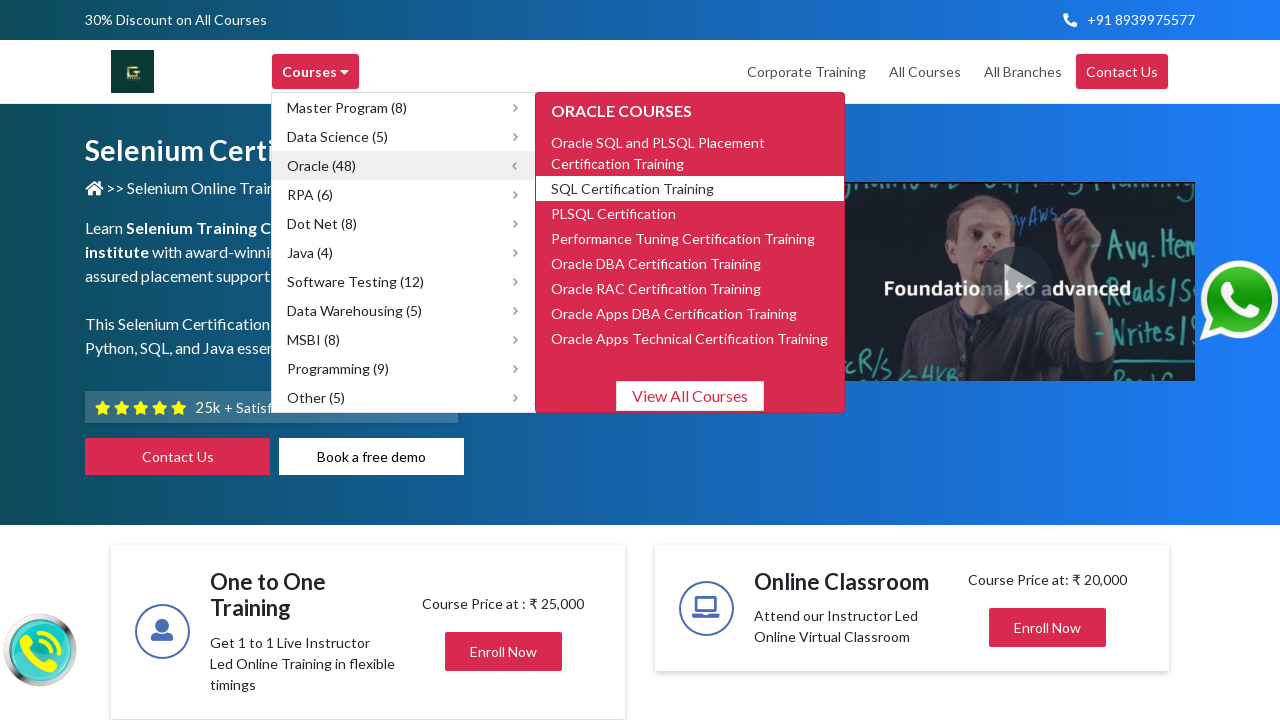

Page navigation completed, networkidle state reached
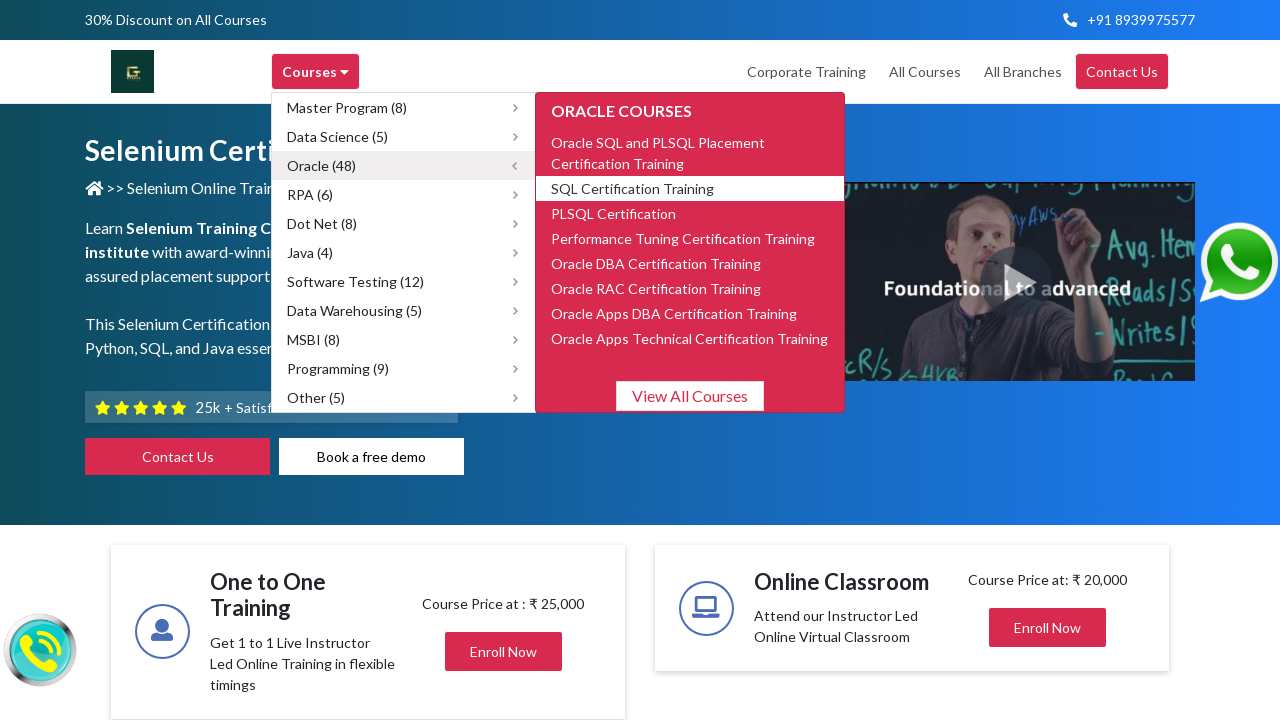

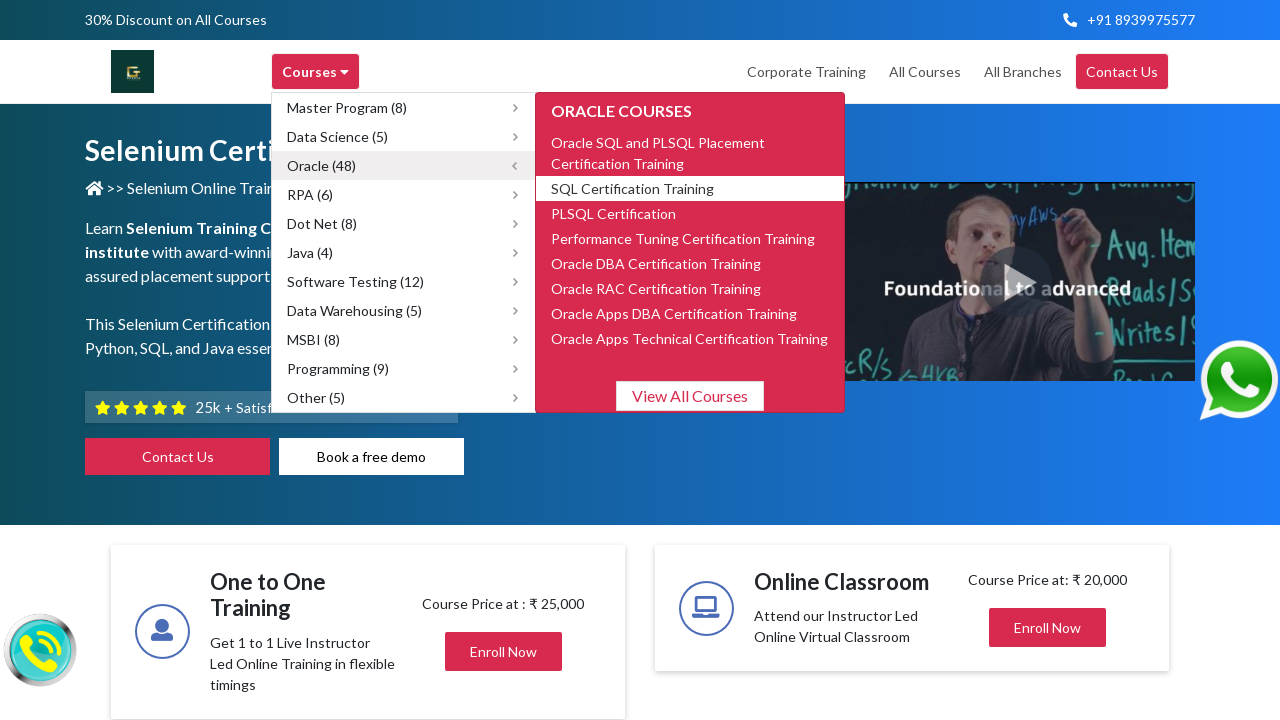